Tests dynamic content loading by clicking a start button and waiting for dynamically loaded text to appear on the page.

Starting URL: https://the-internet.herokuapp.com/dynamic_loading/1

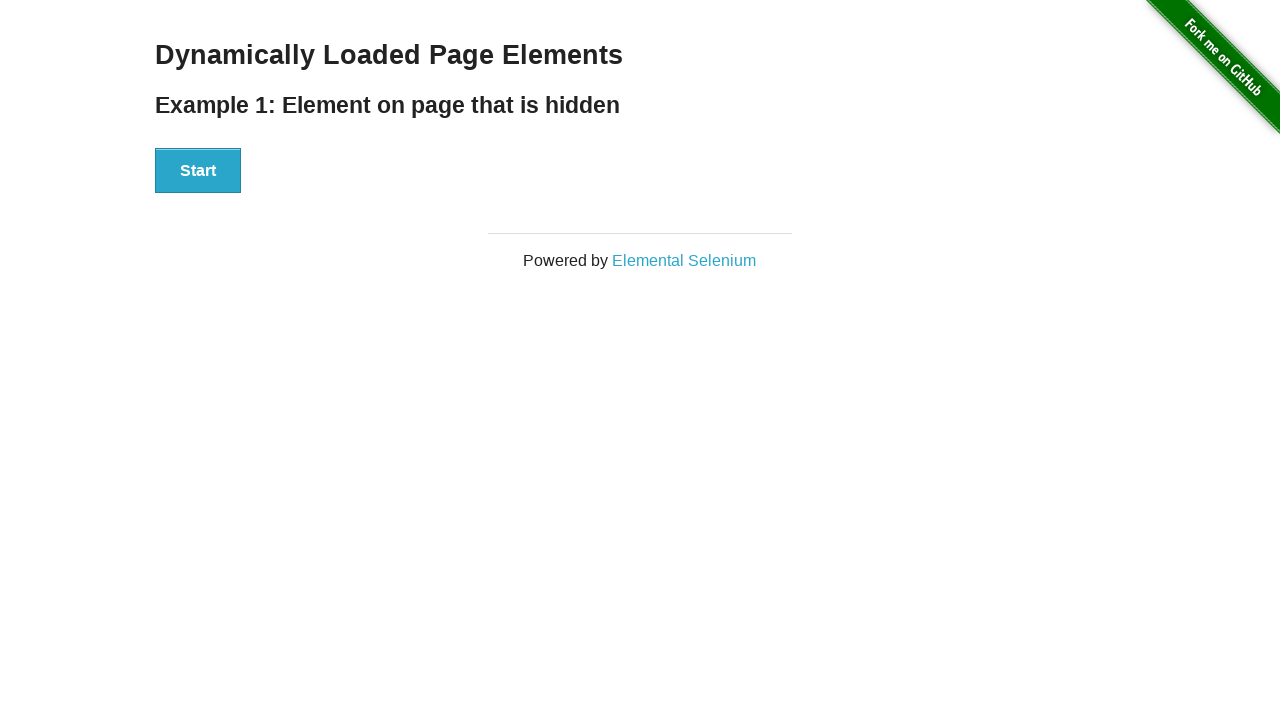

Clicked start button to trigger dynamic loading at (198, 171) on #start button
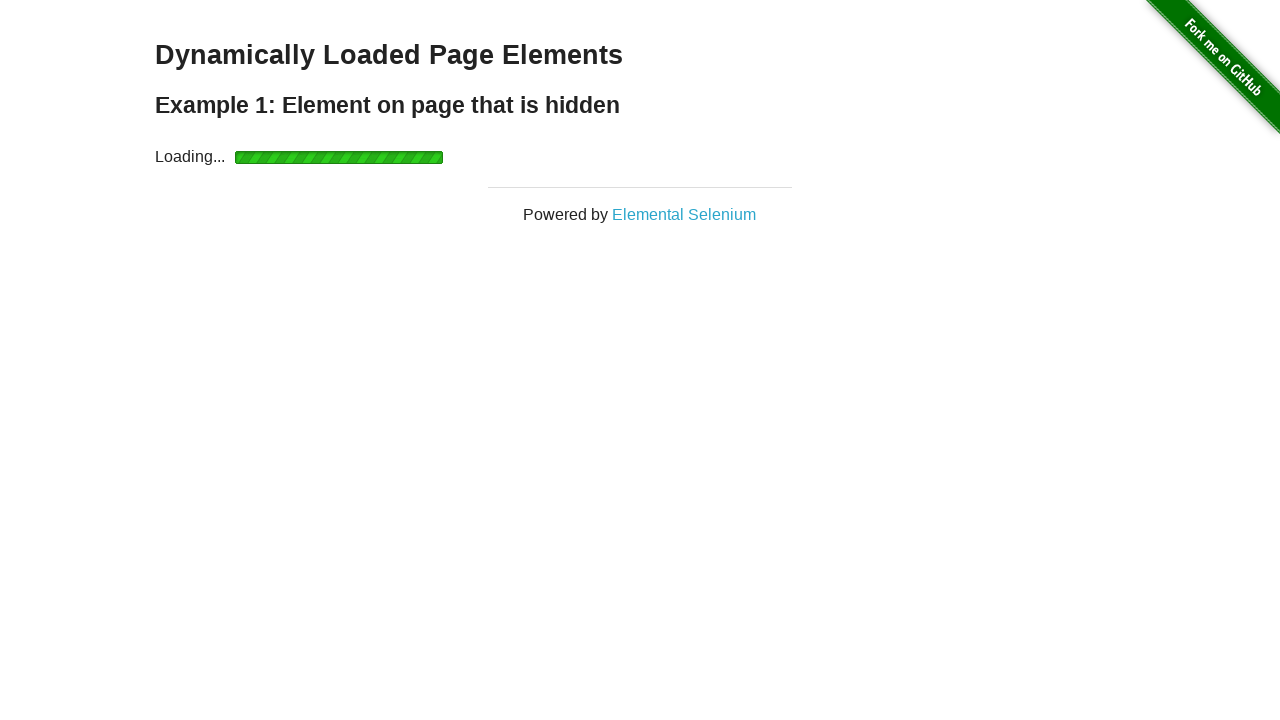

Waited for dynamically loaded text to appear in finish section
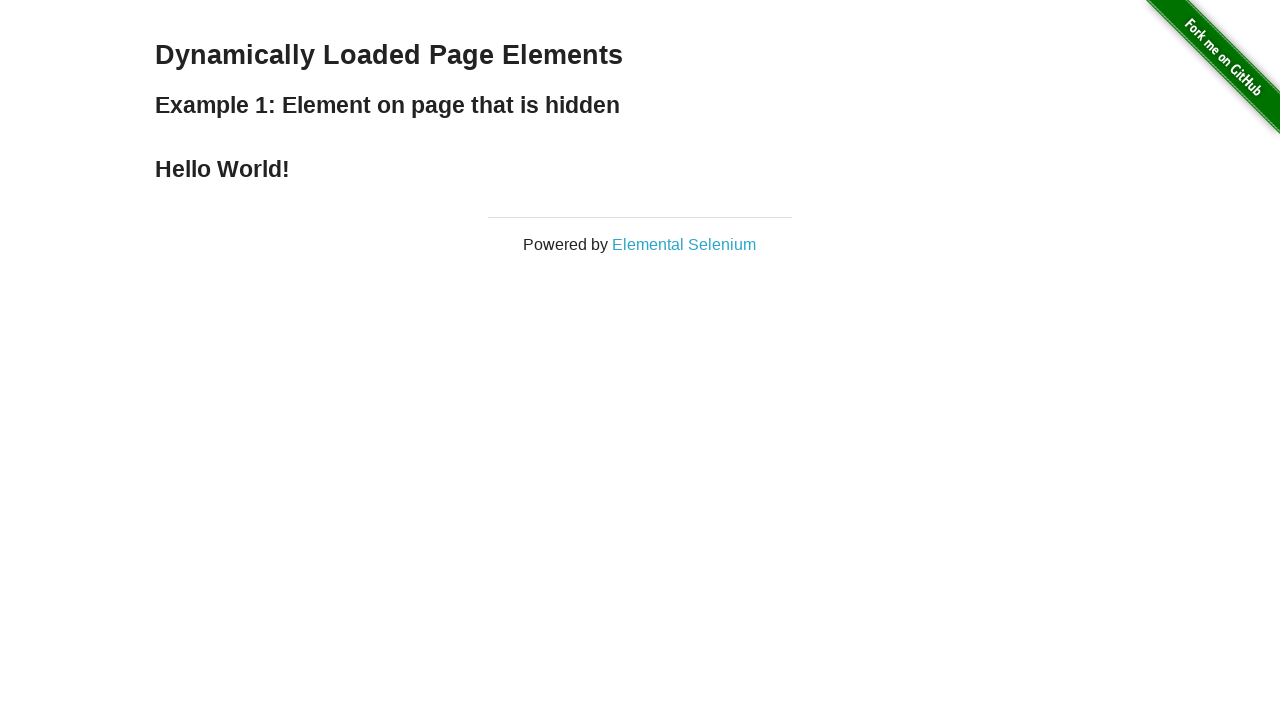

Located the dynamically loaded h4 element
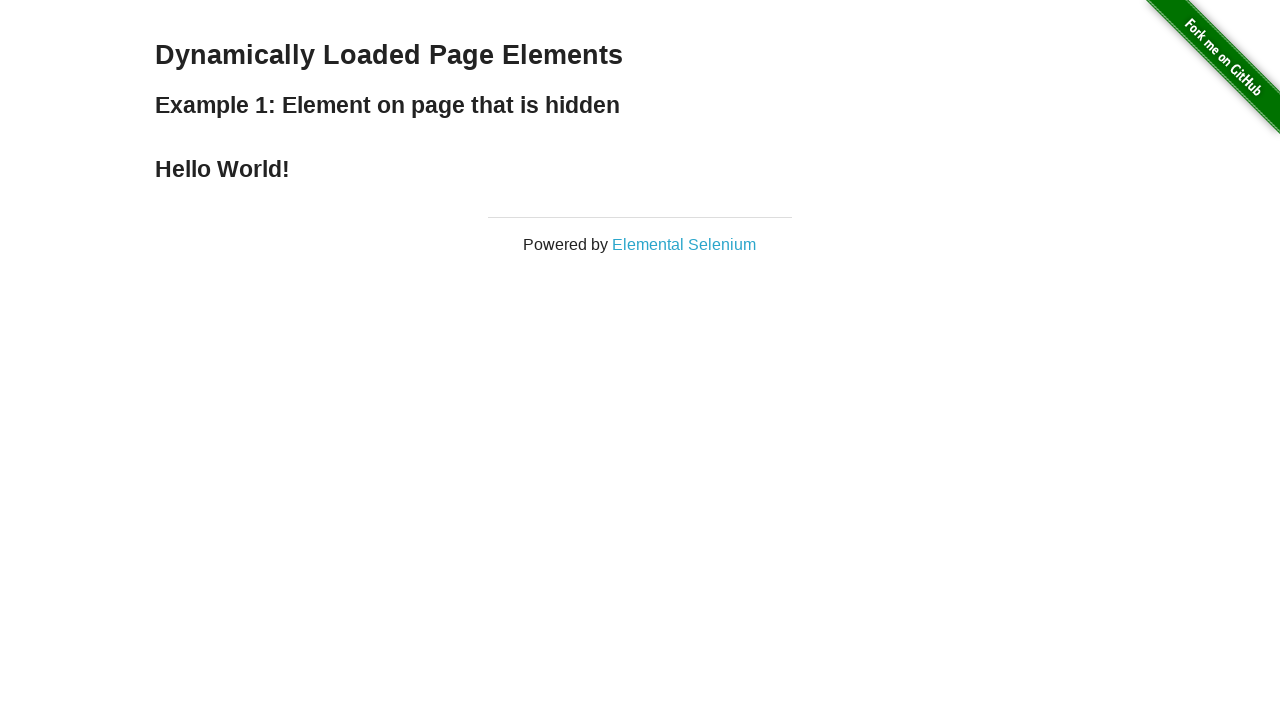

Verified the h4 element is visible on the page
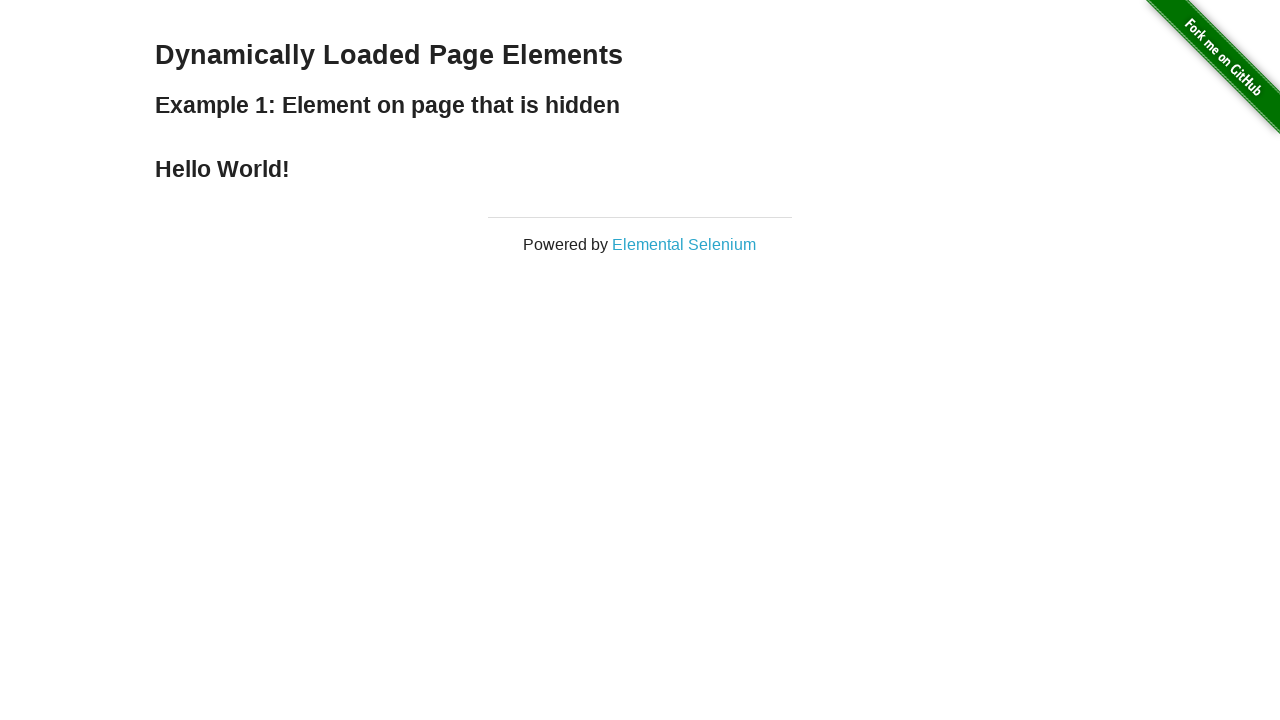

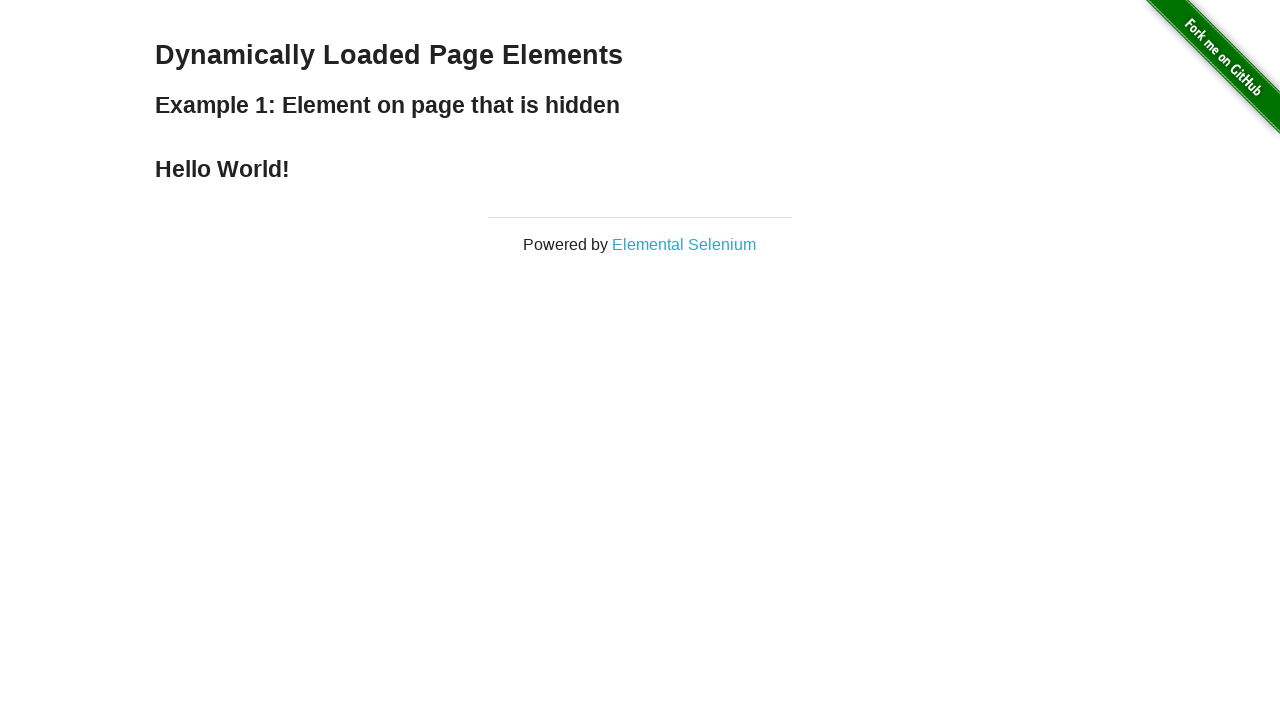